Tests that properly filling all required fields and submitting does not show error messages

Starting URL: https://practice-react.sdetunicorns.com/contact

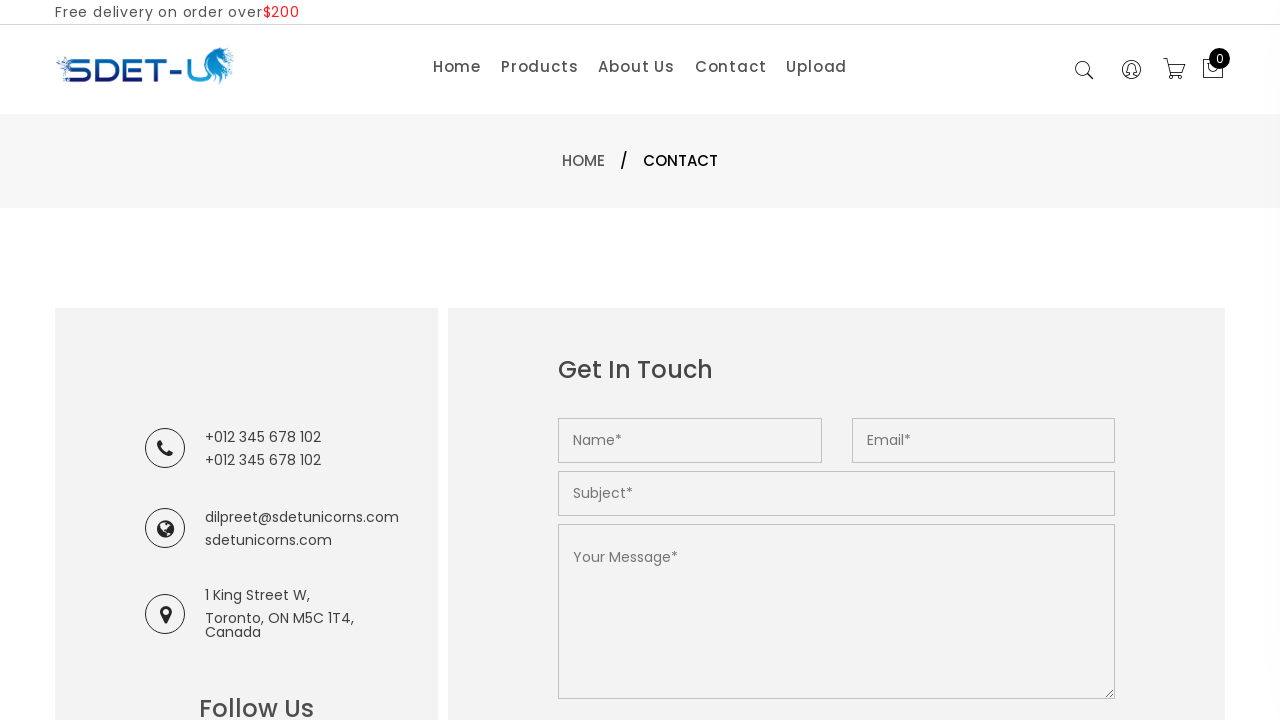

Clicked on form area at (690, 444) on .col-lg-6
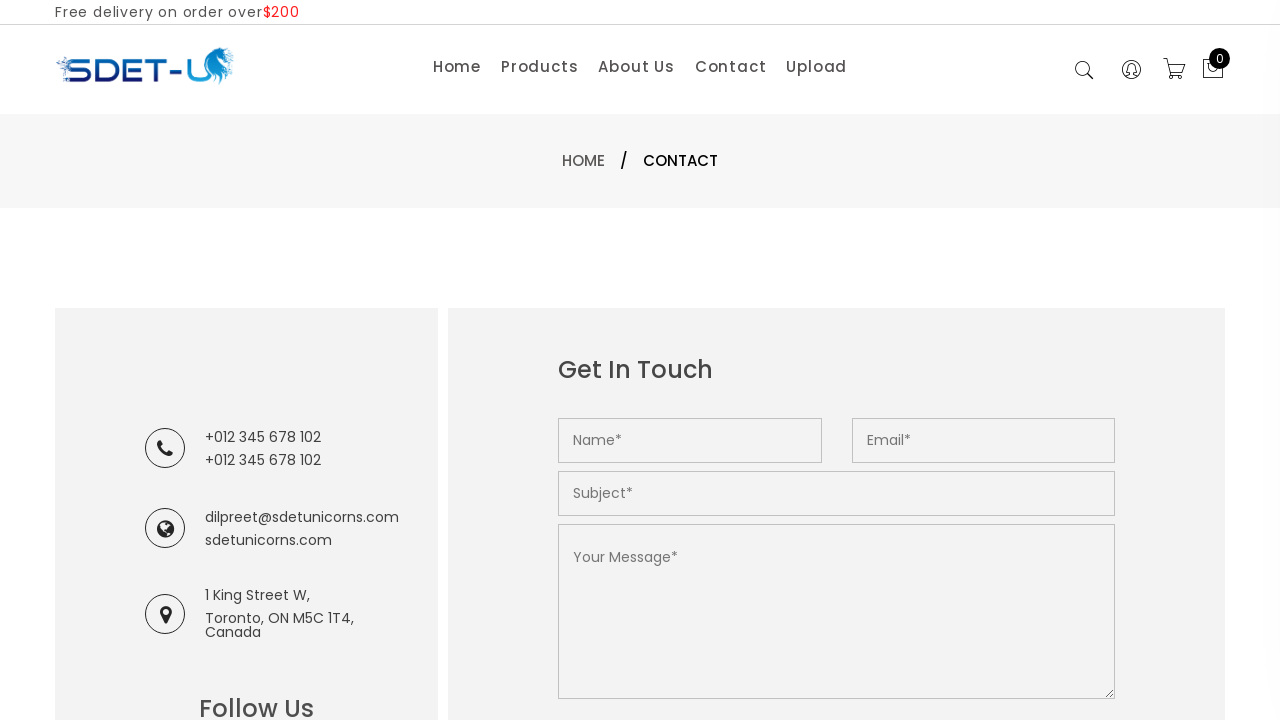

Filled name field with 'test' on [placeholder="Name*"]
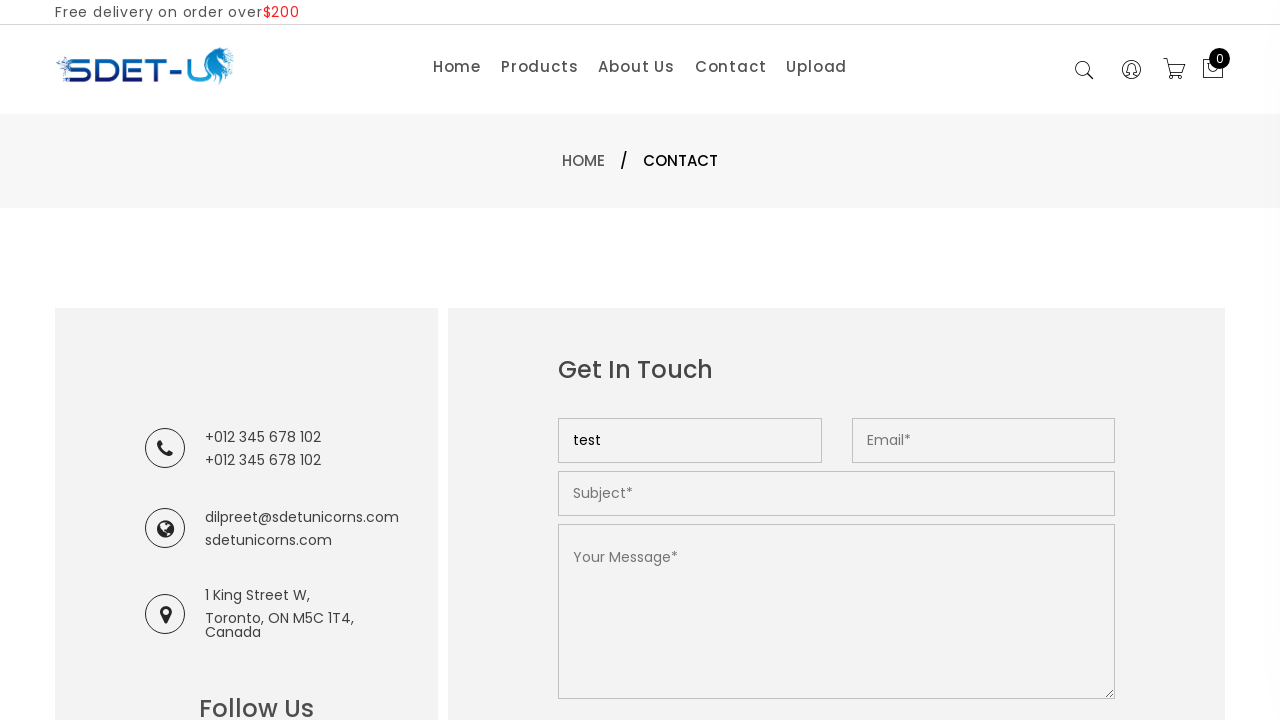

Clicked on form area at (690, 444) on .col-lg-6
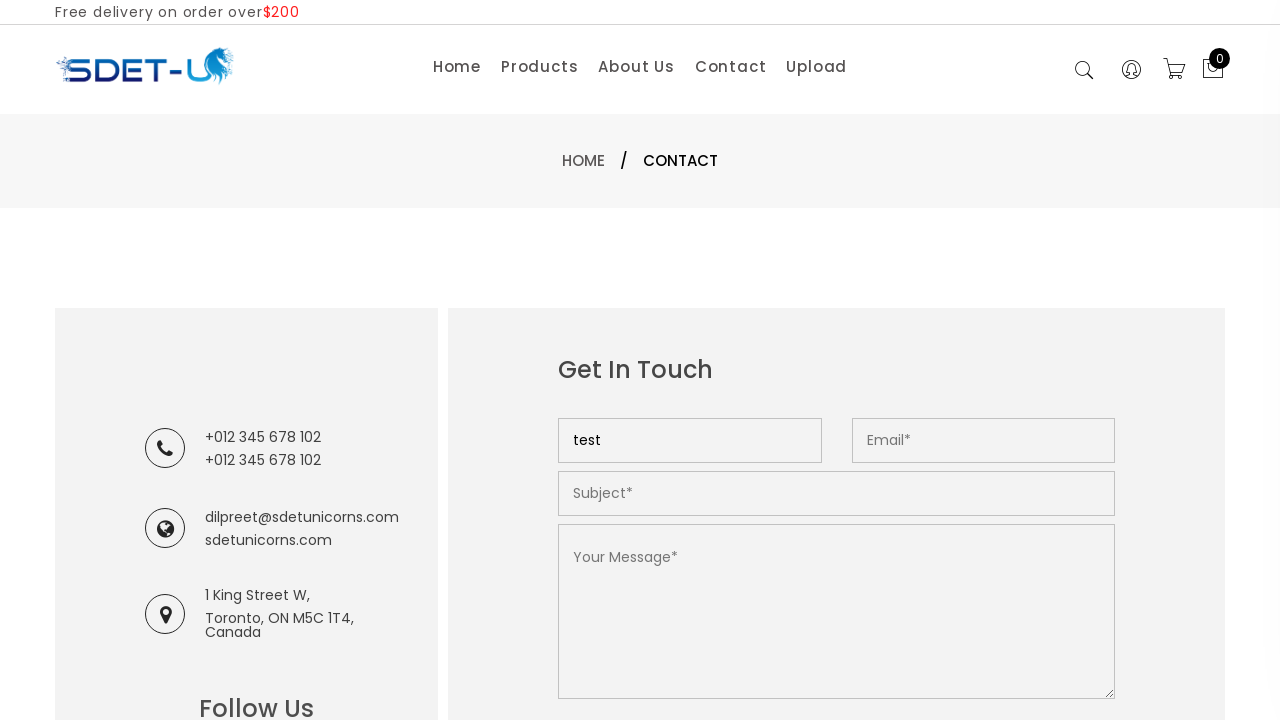

Filled email field with 'test@email.com' on [placeholder="Email*"]
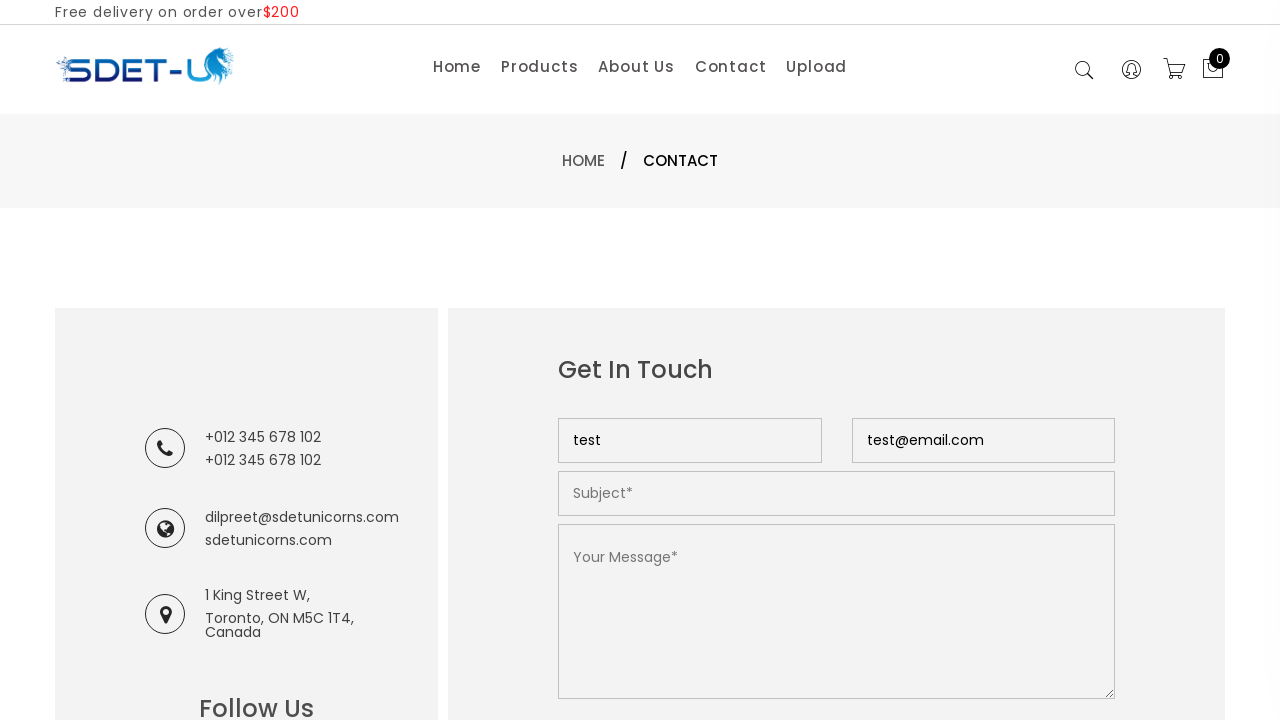

Clicked on form area at (837, 498) on .col-lg-12
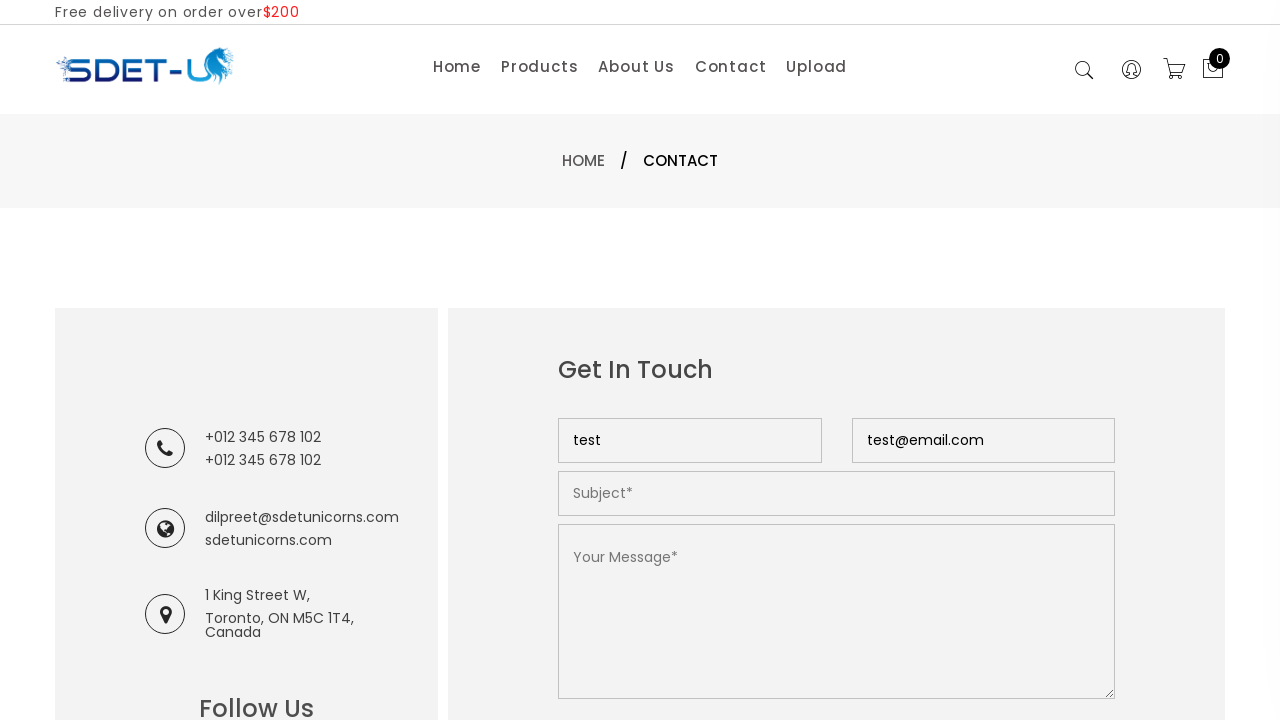

Filled subject field with 'test subject' on [placeholder="Subject*"]
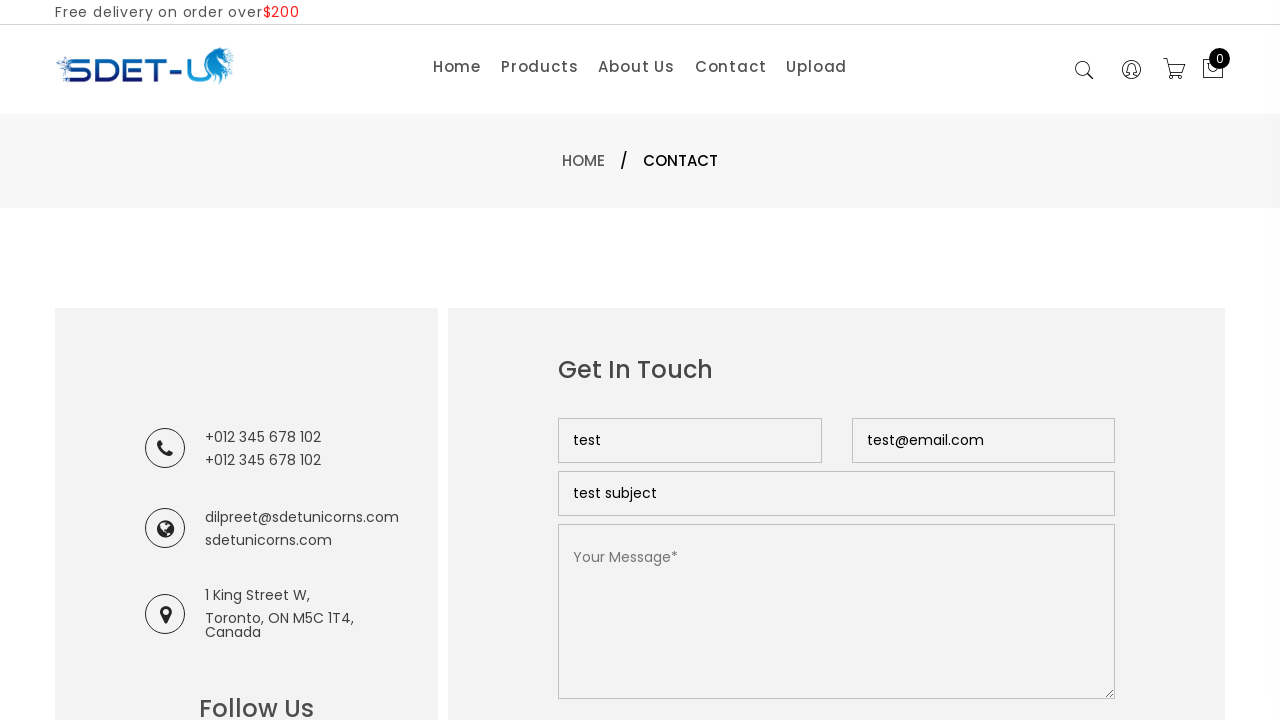

Clicked on form area at (837, 498) on .col-lg-12
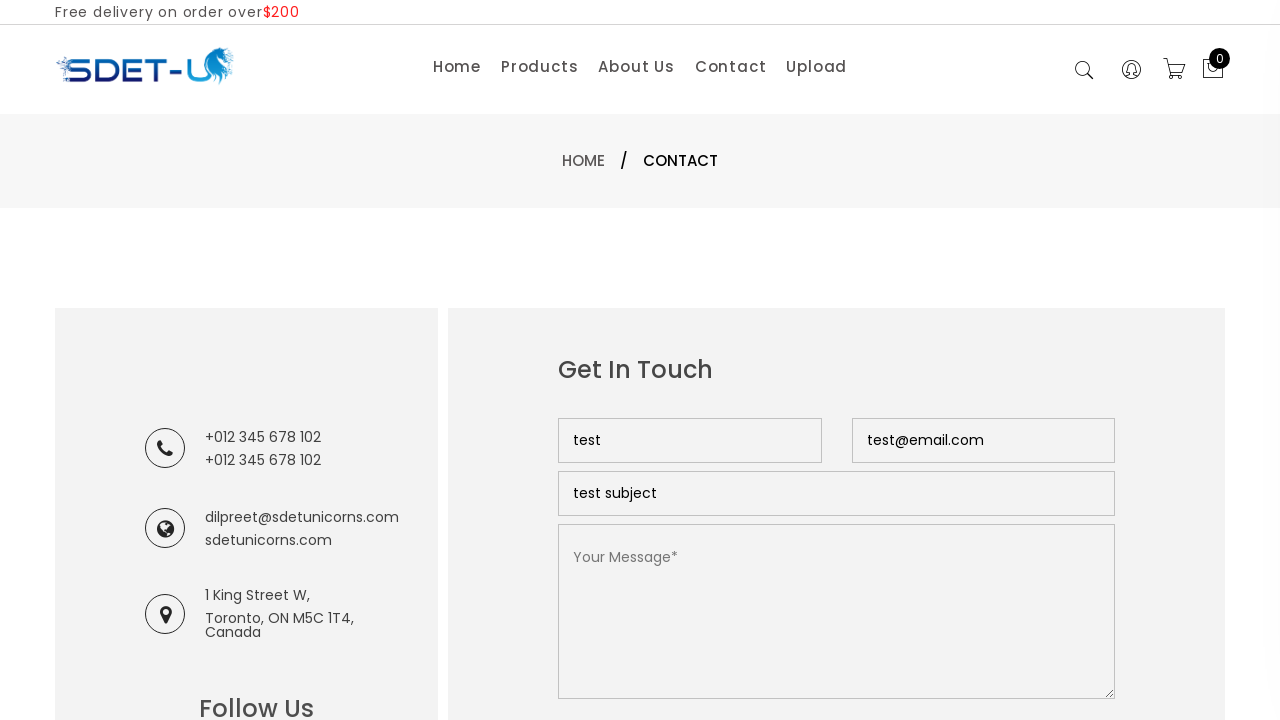

Filled message field with 'test message' on [placeholder="Your Message*"]
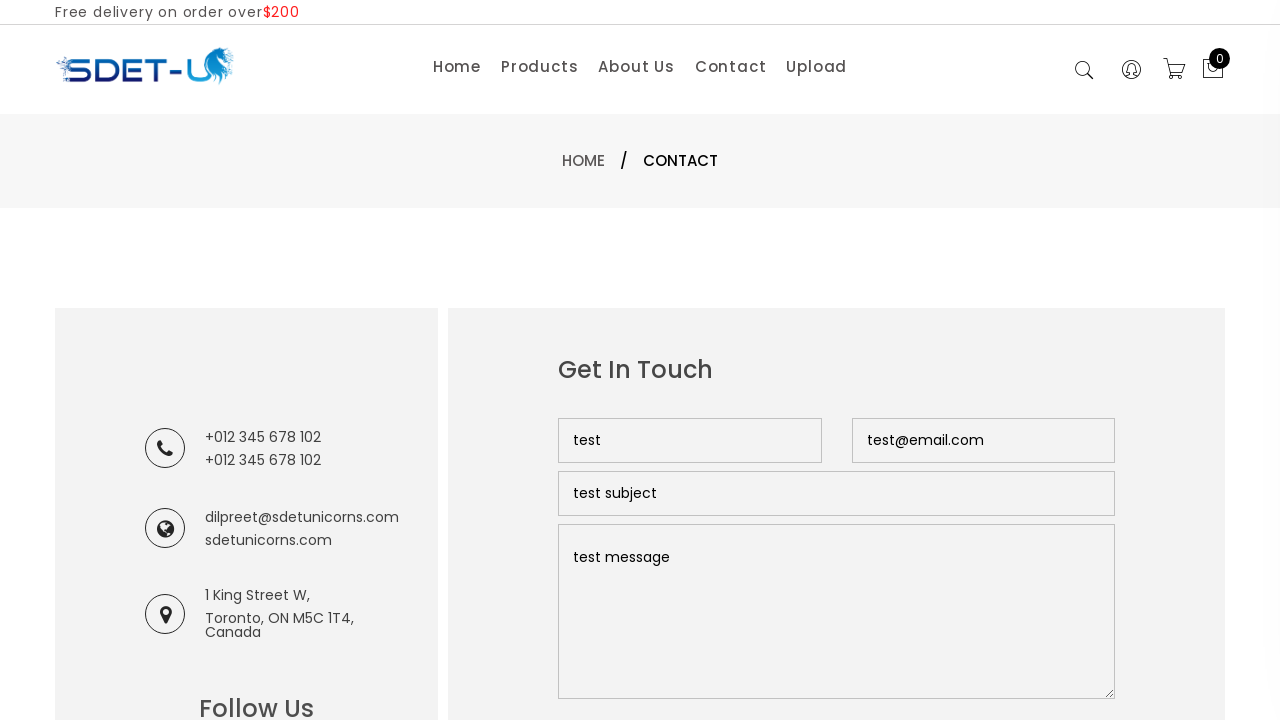

Clicked submit button to submit the form at (628, 360) on .submit
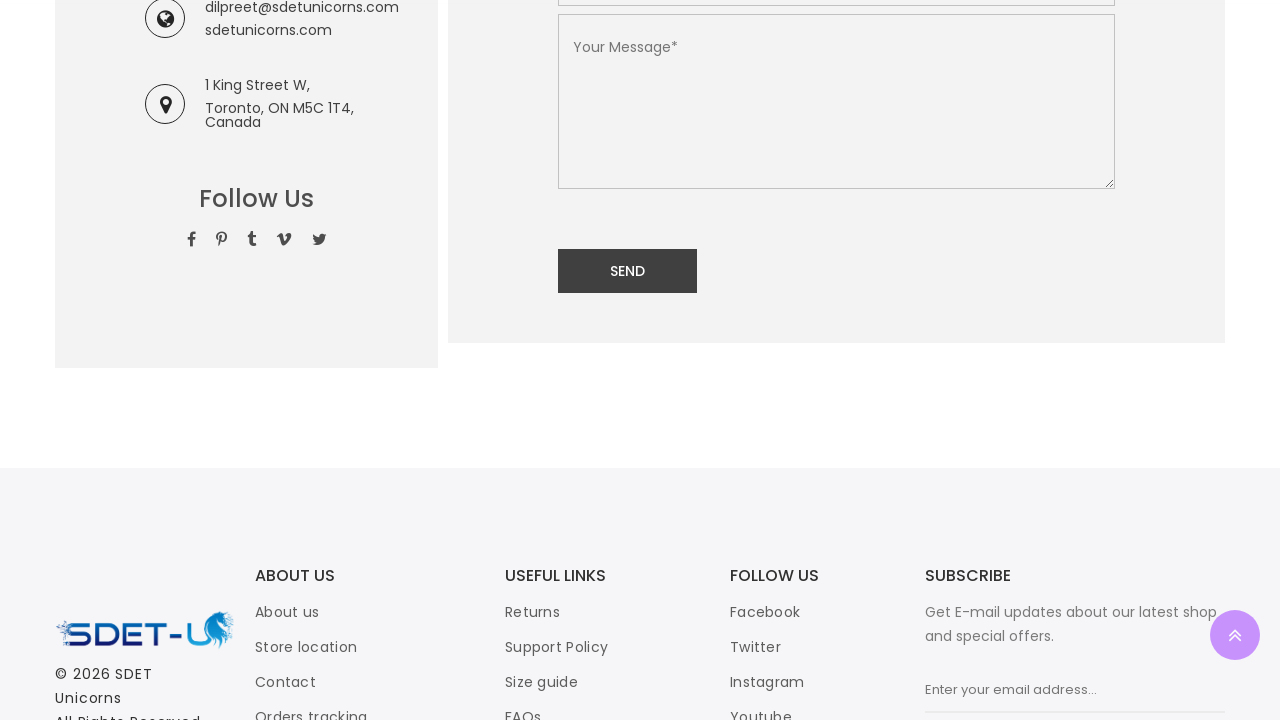

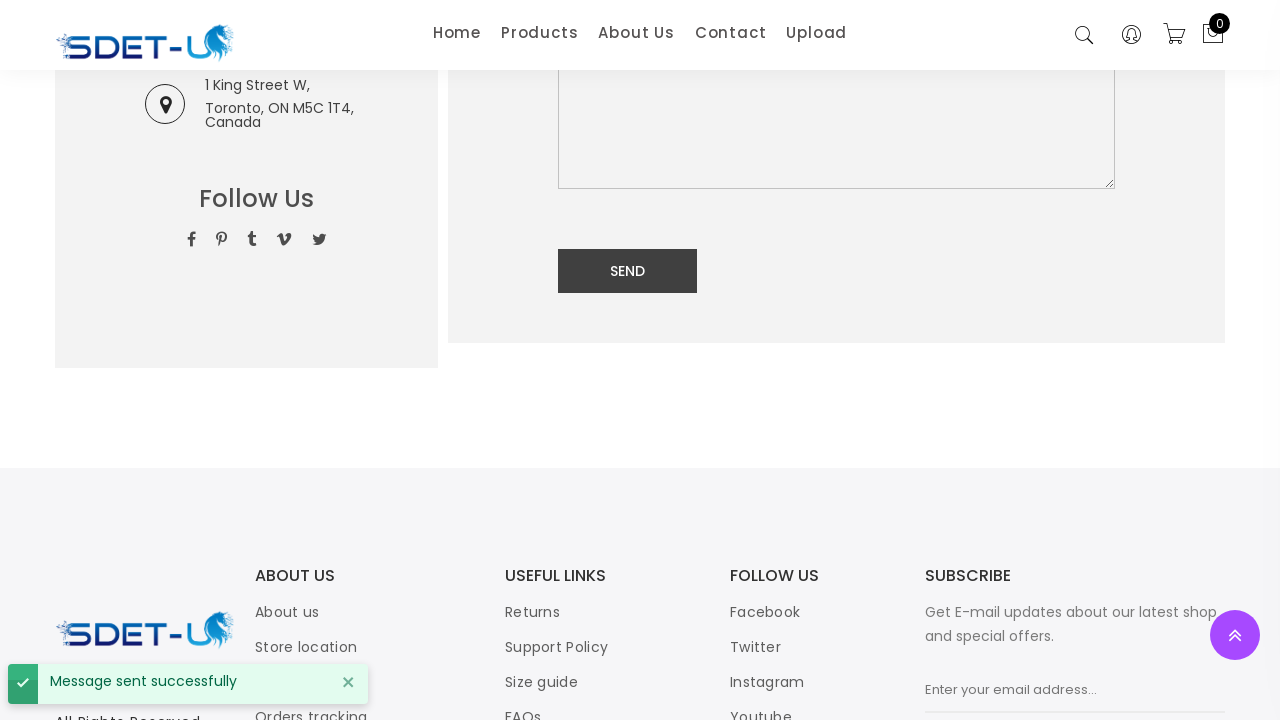